Tests that new todo items are appended to the bottom of the list by creating three items

Starting URL: https://demo.playwright.dev/todomvc

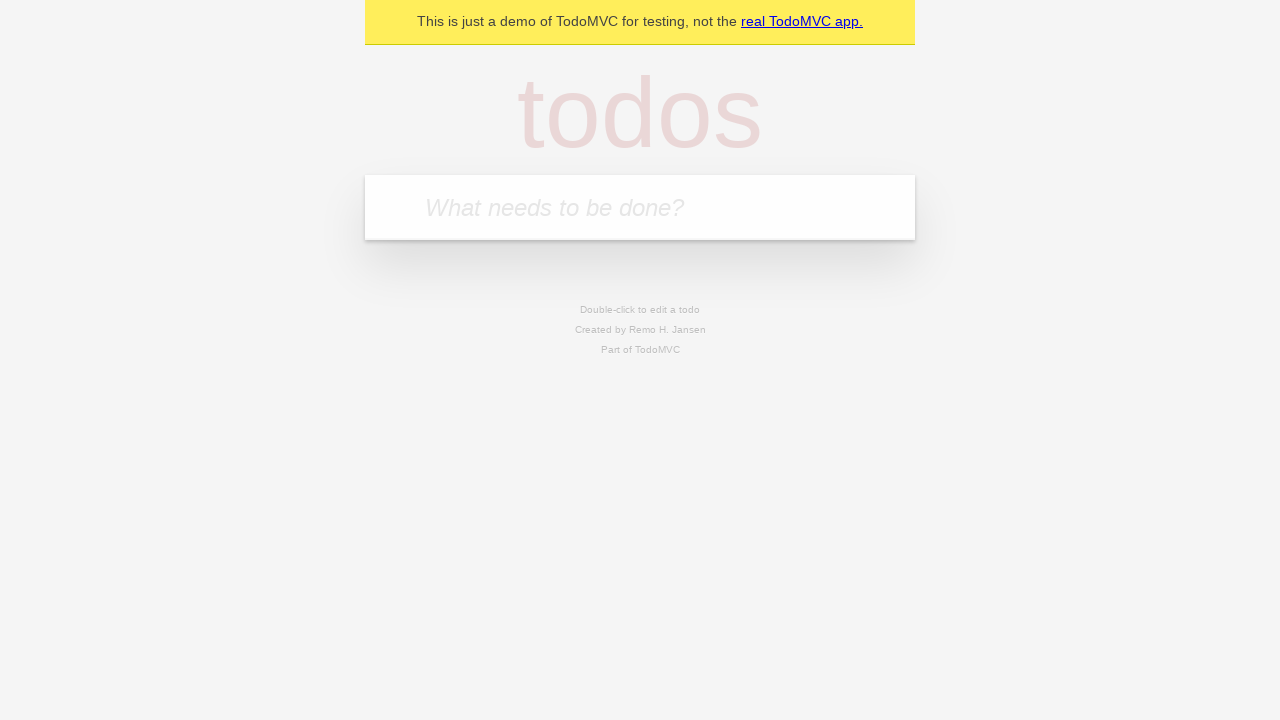

Located the 'What needs to be done?' input field
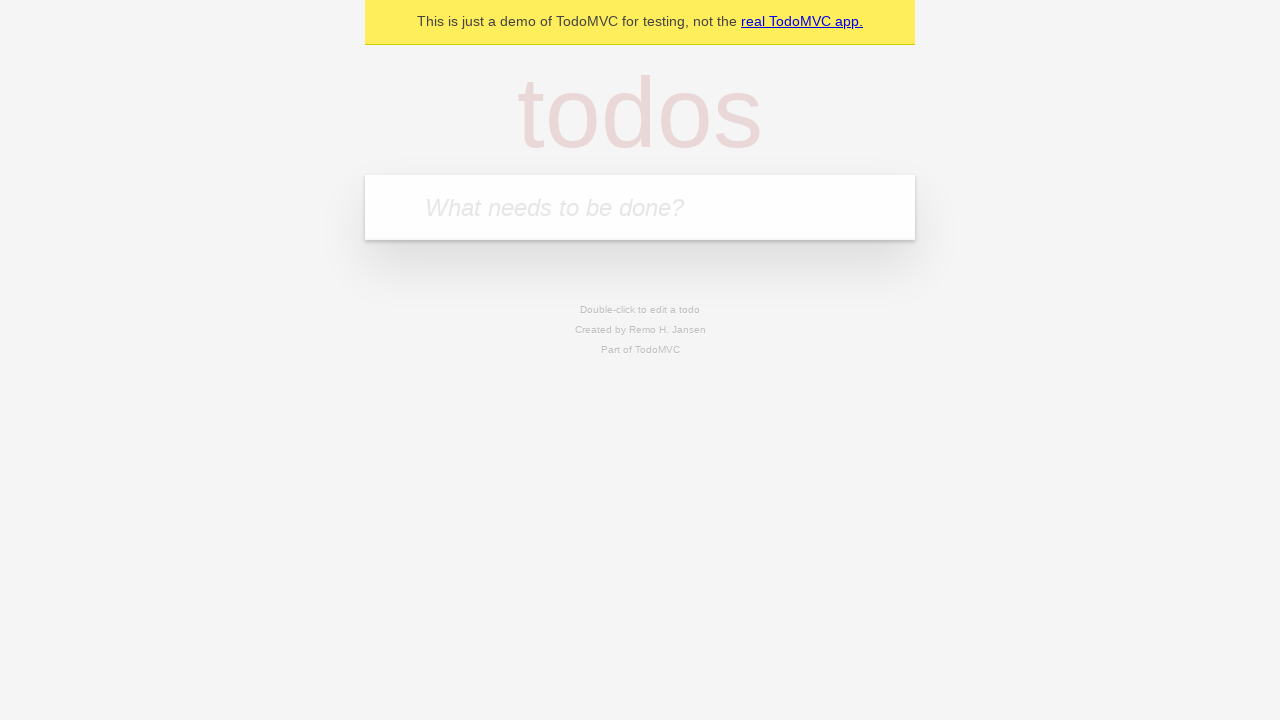

Filled input with 'buy some cheese' on internal:attr=[placeholder="What needs to be done?"i]
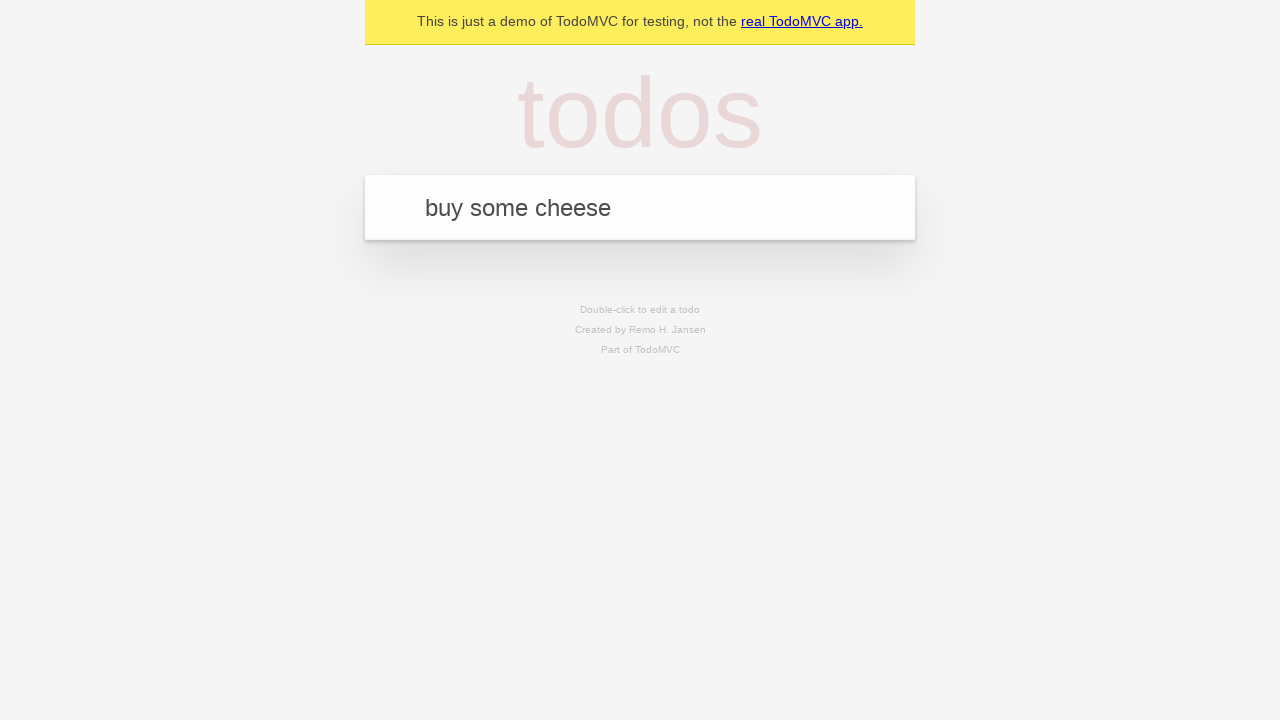

Pressed Enter to add first todo item on internal:attr=[placeholder="What needs to be done?"i]
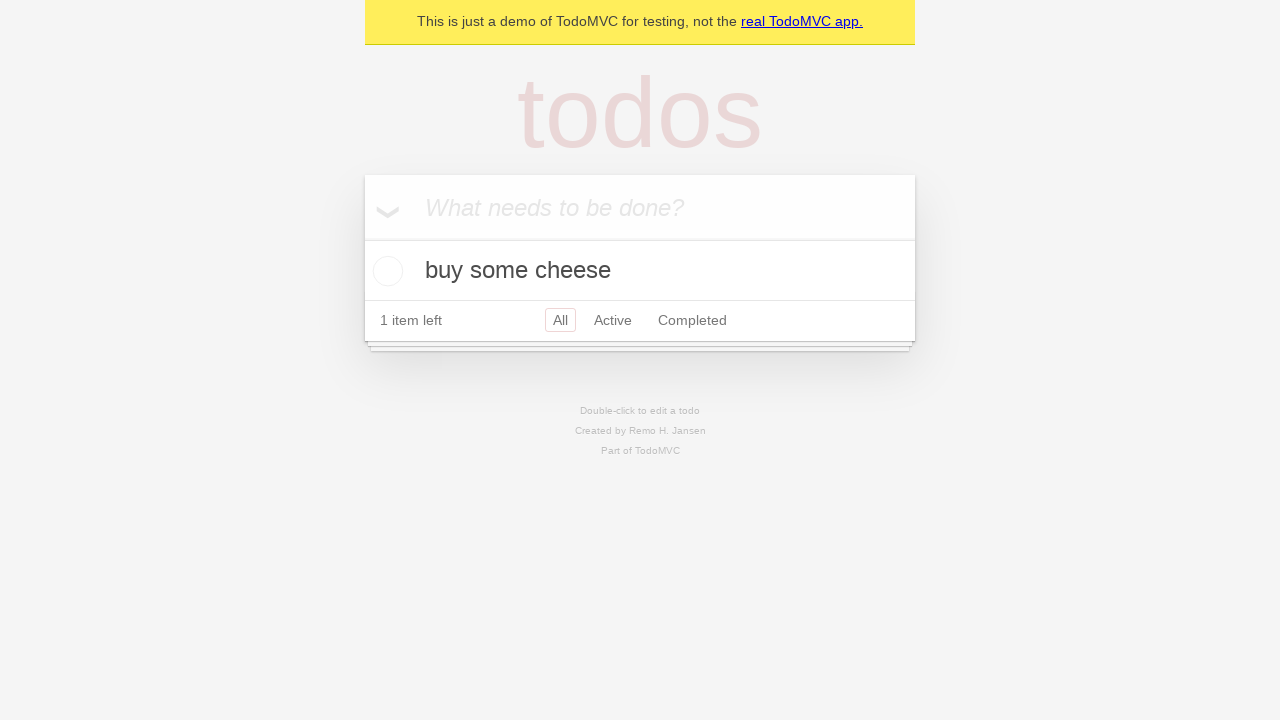

Filled input with 'feed the cat' on internal:attr=[placeholder="What needs to be done?"i]
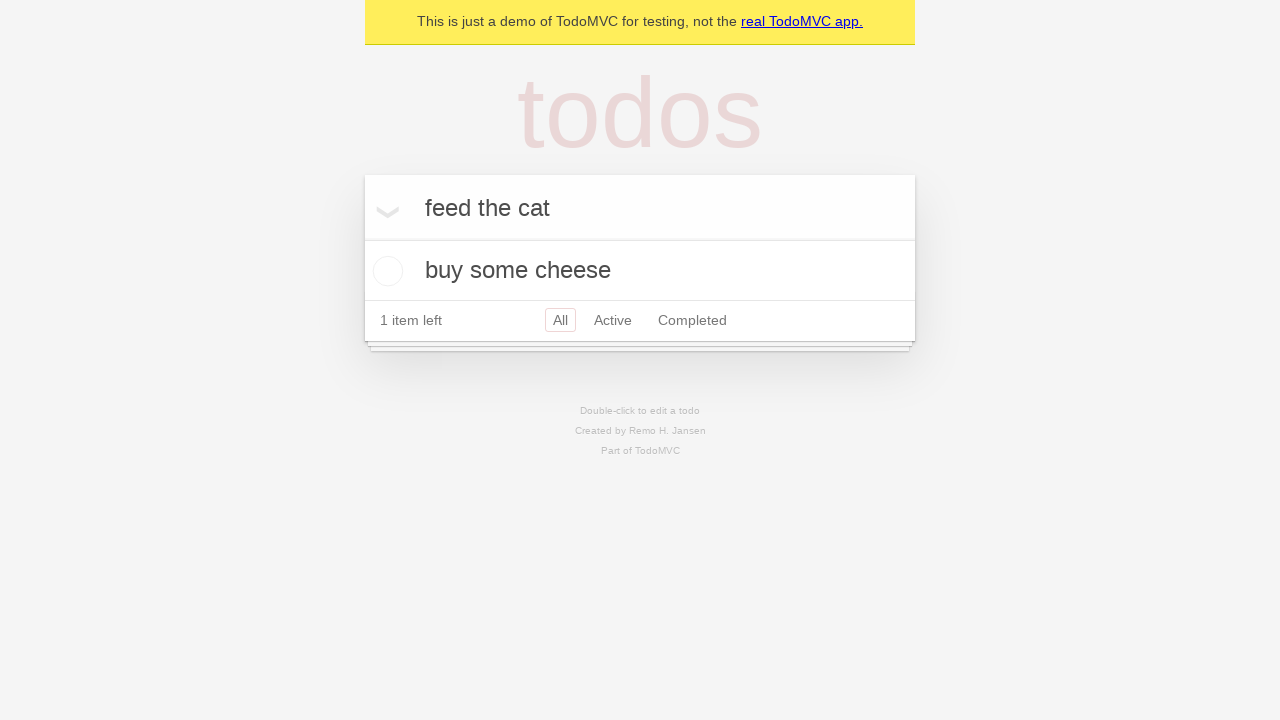

Pressed Enter to add second todo item on internal:attr=[placeholder="What needs to be done?"i]
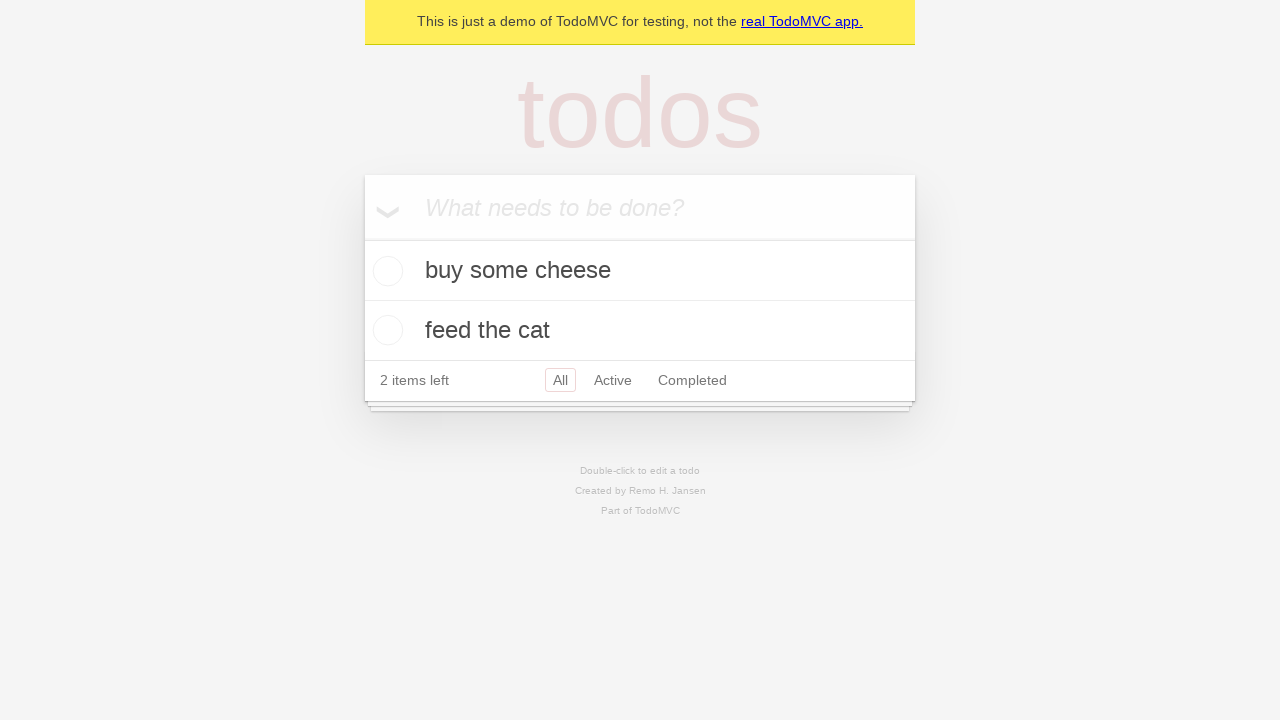

Filled input with 'book a doctors appointment' on internal:attr=[placeholder="What needs to be done?"i]
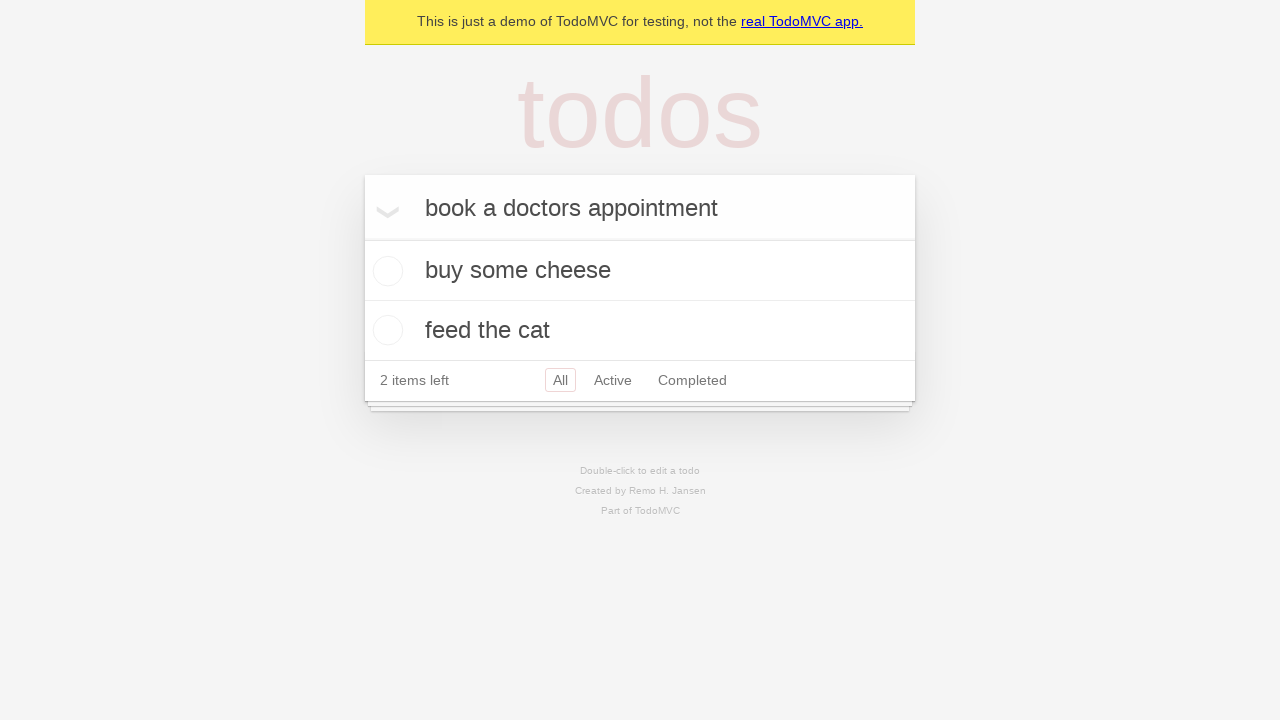

Pressed Enter to add third todo item on internal:attr=[placeholder="What needs to be done?"i]
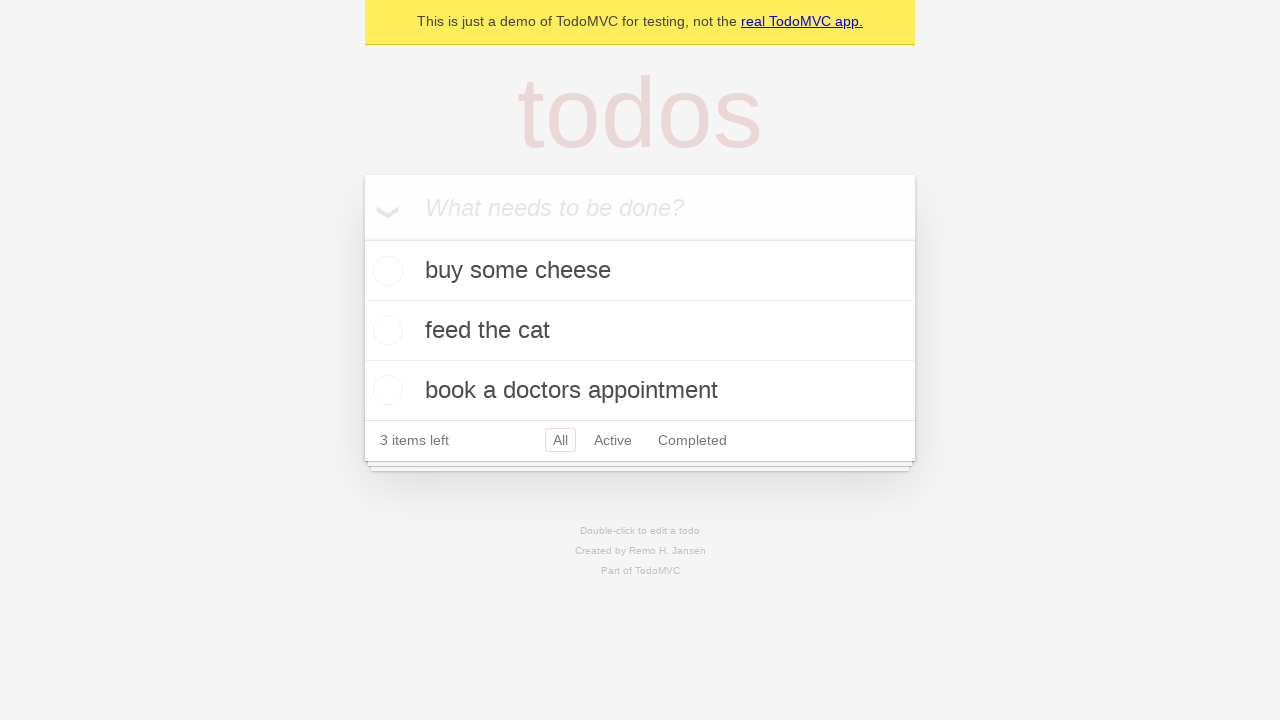

All three todo items have appeared in the list
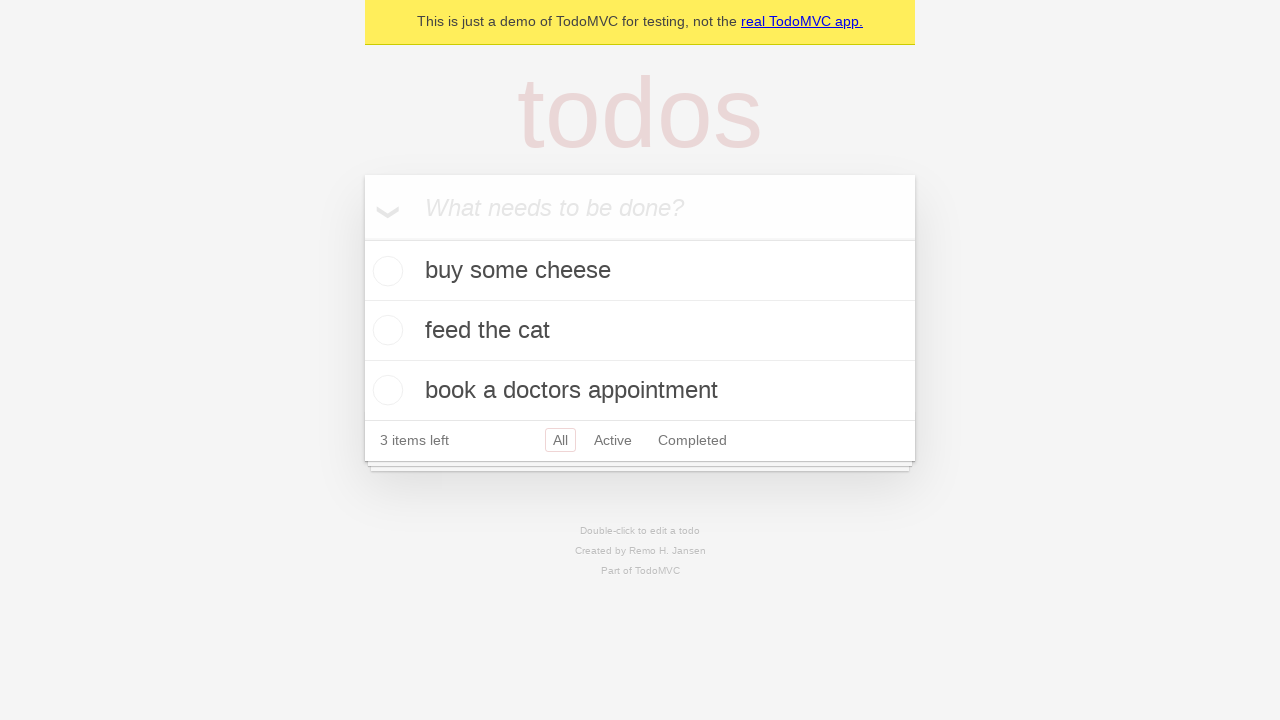

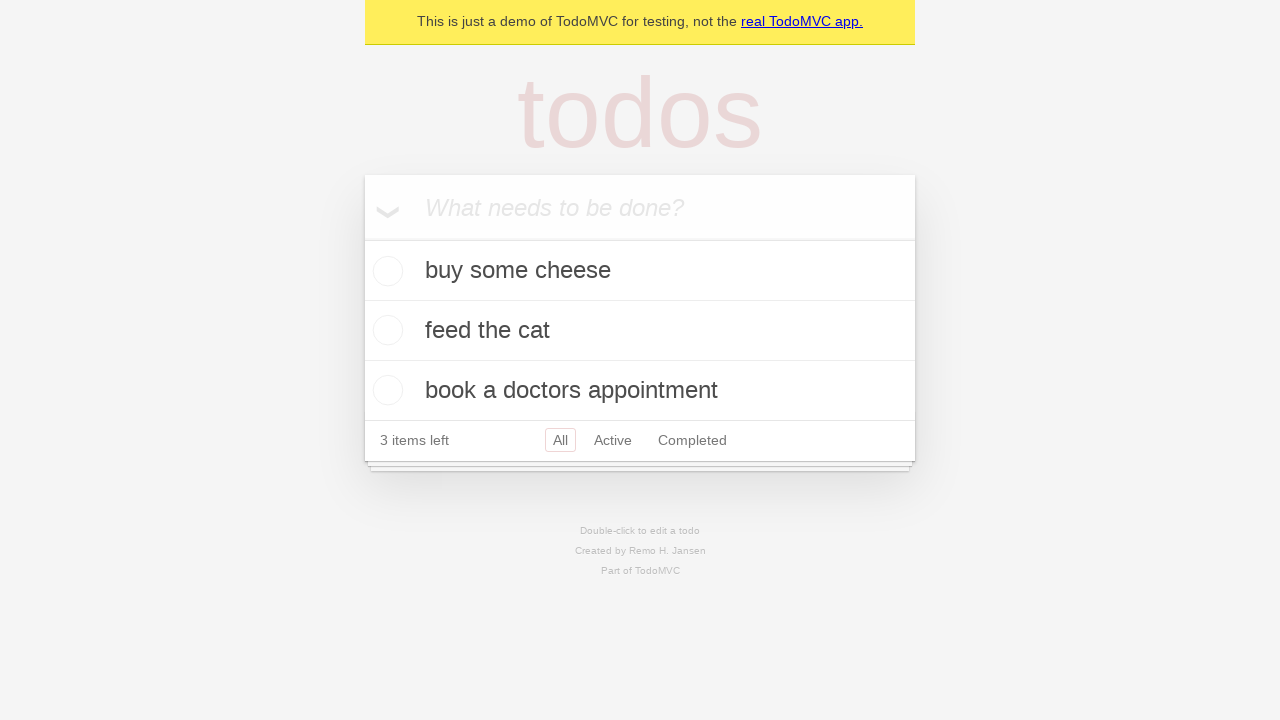